Tests JavaScript alert handling by clicking a button that triggers a JS alert and then accepting/dismissing the alert dialog

Starting URL: https://the-internet.herokuapp.com/javascript_alerts

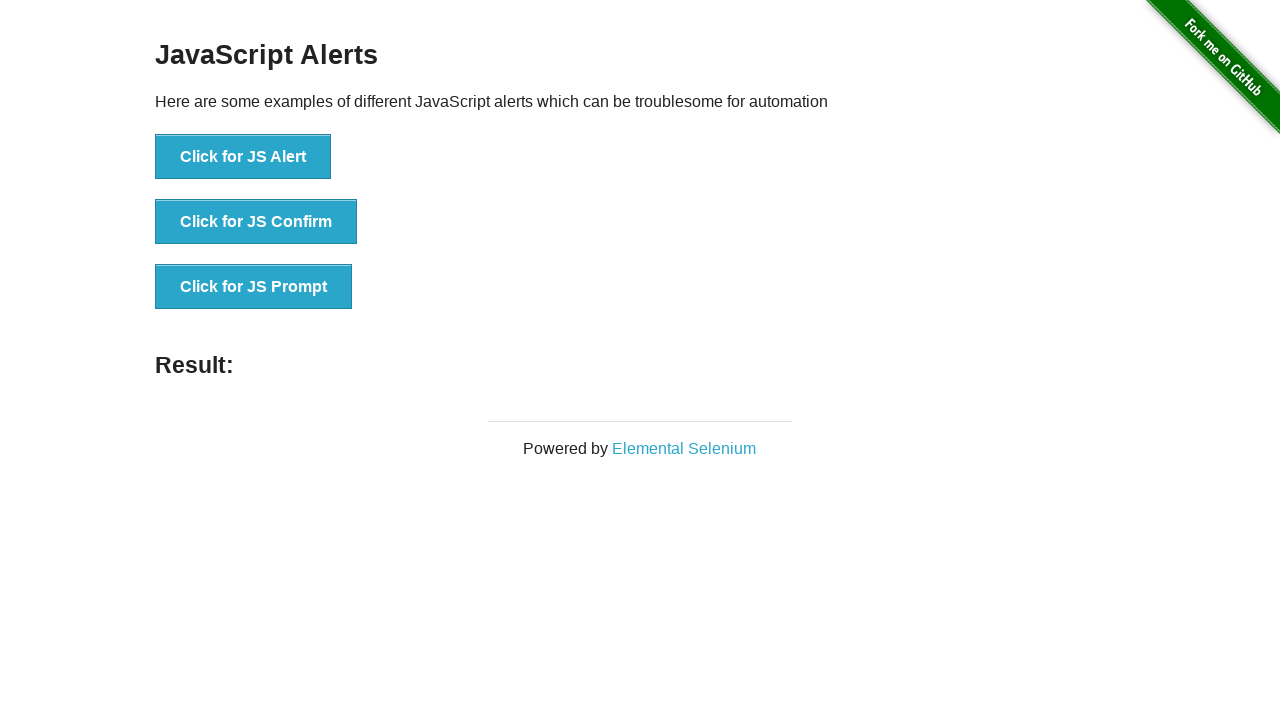

Set up dialog handler to accept alerts
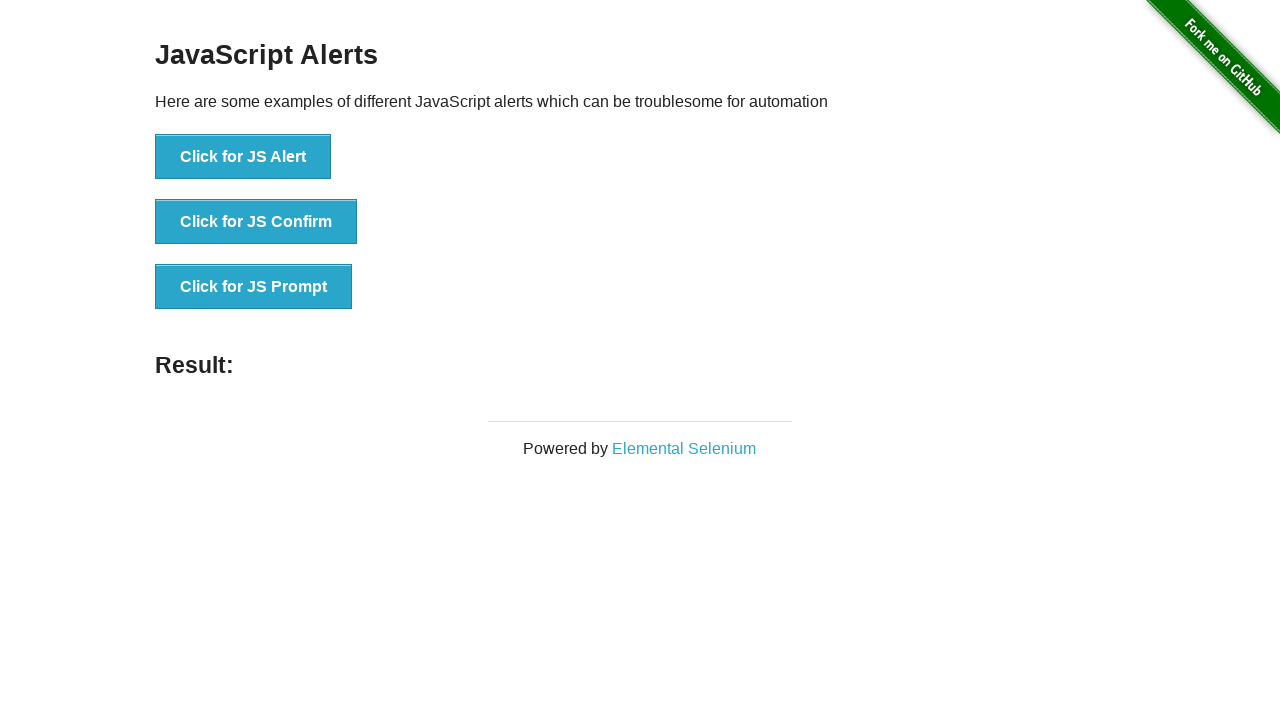

Clicked 'Click for JS Alert' button and accepted the alert dialog at (243, 157) on xpath=//*[text()='Click for JS Alert']
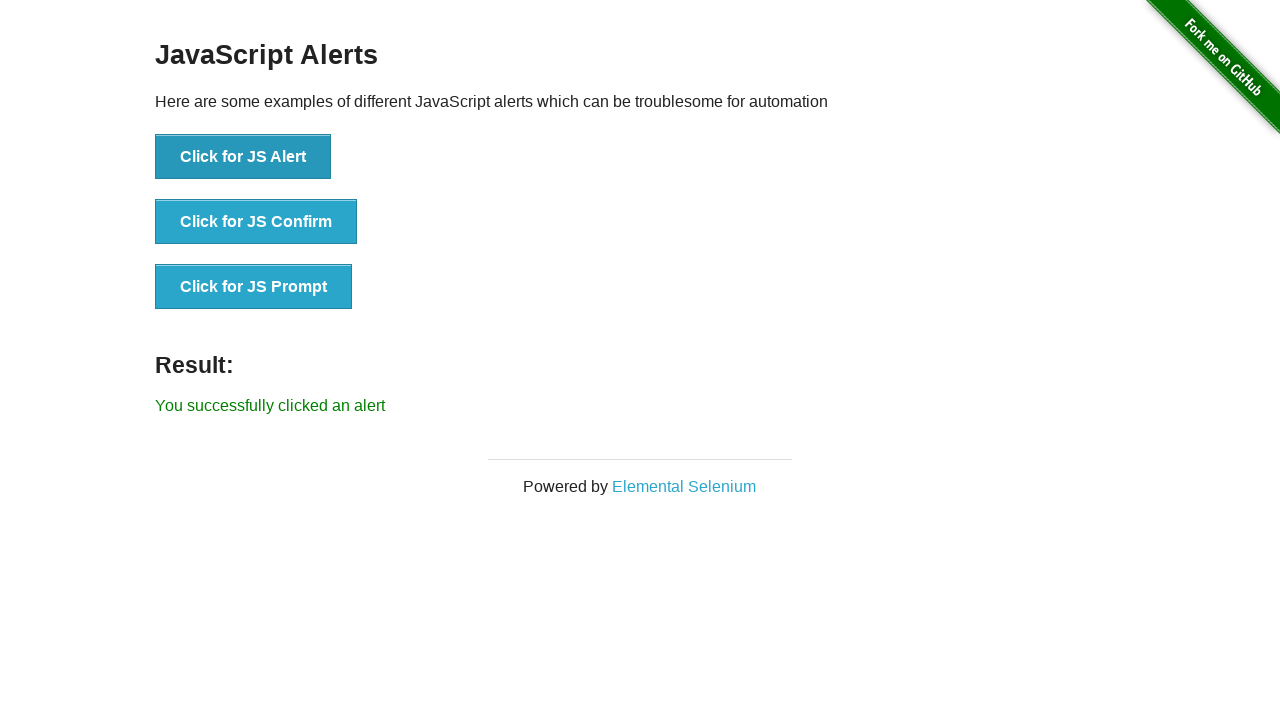

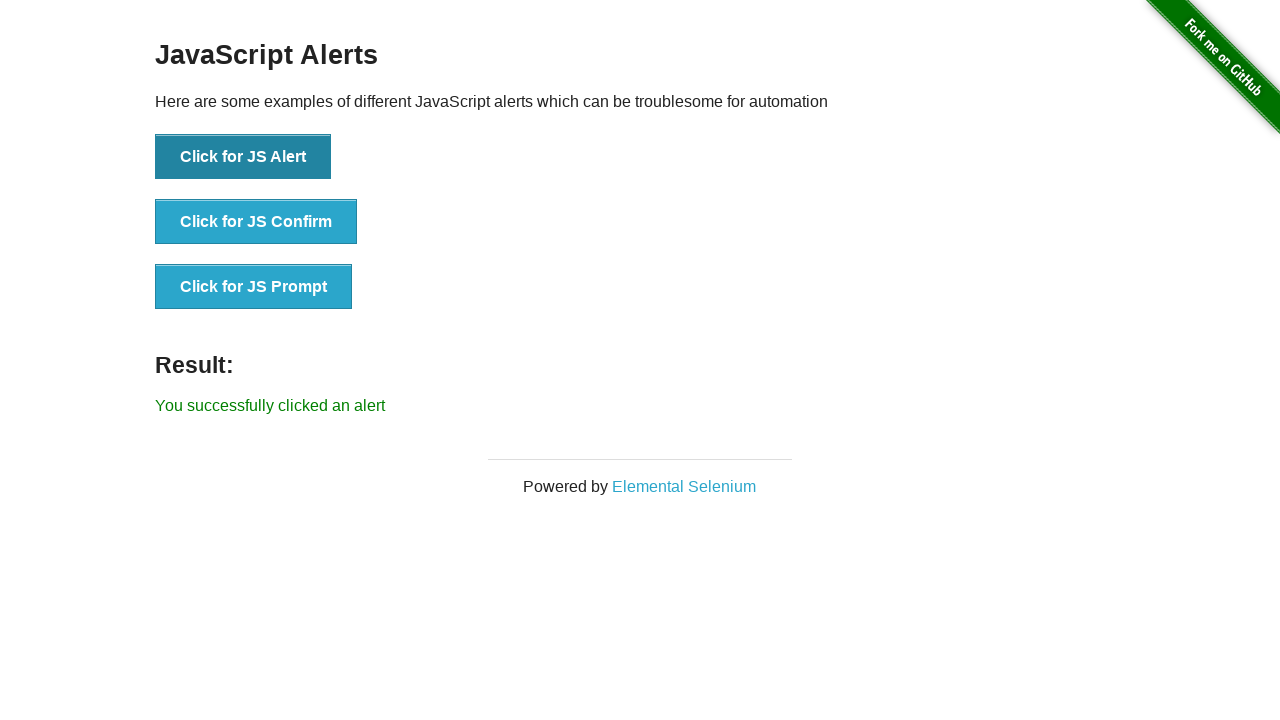